Clicks the History link and verifies navigation to the info page

Starting URL: https://www.99-bottles-of-beer.net/

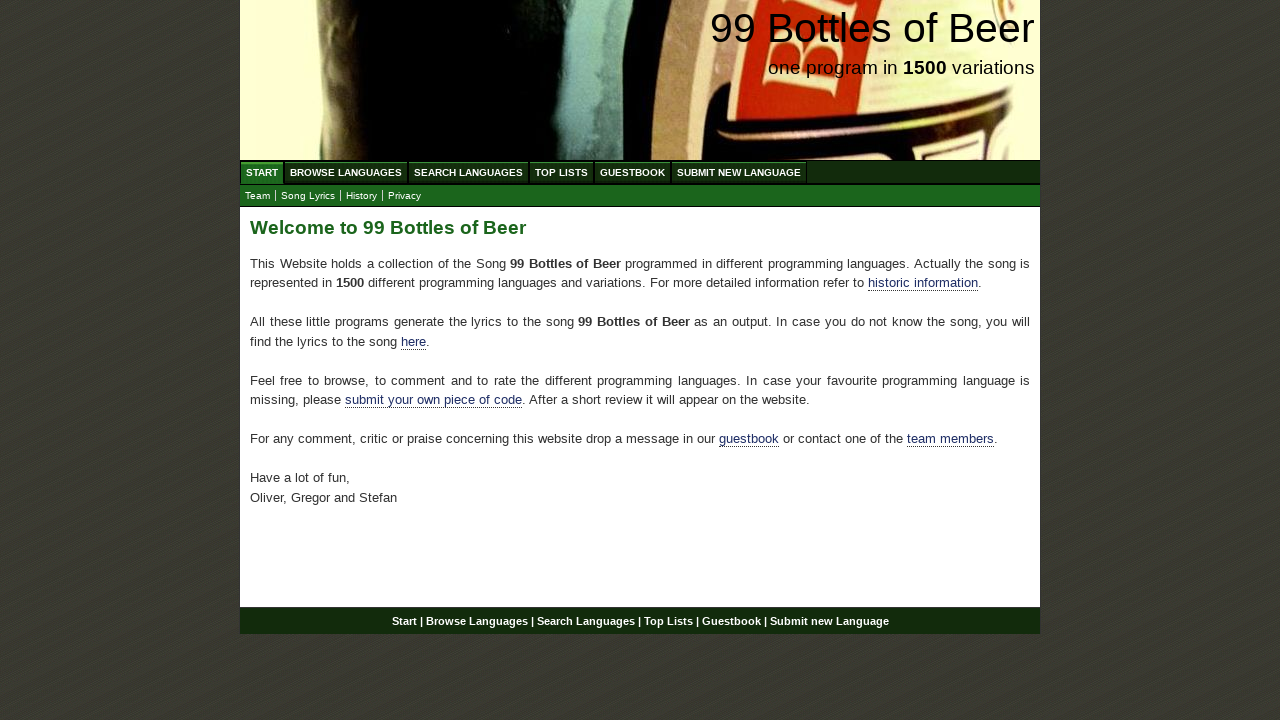

Clicked the History/Info link at (362, 196) on a[href='info.html']
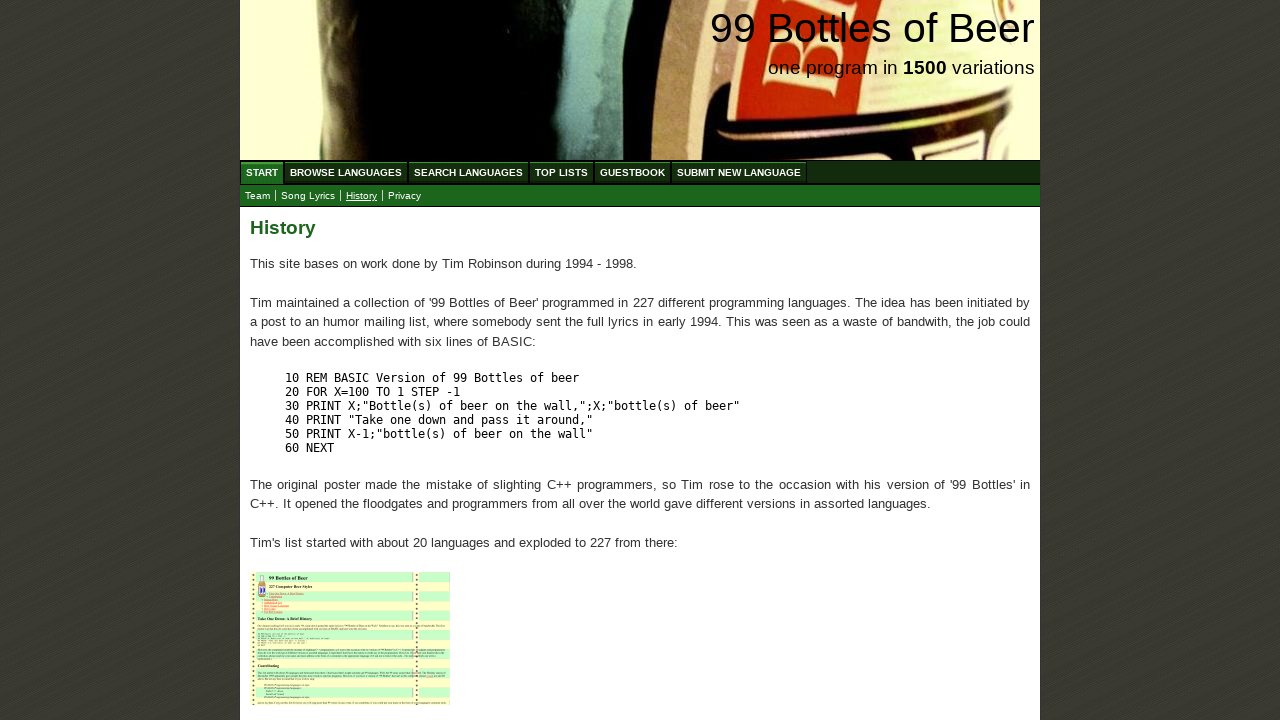

Verified navigation to info page at https://www.99-bottles-of-beer.net/info.html
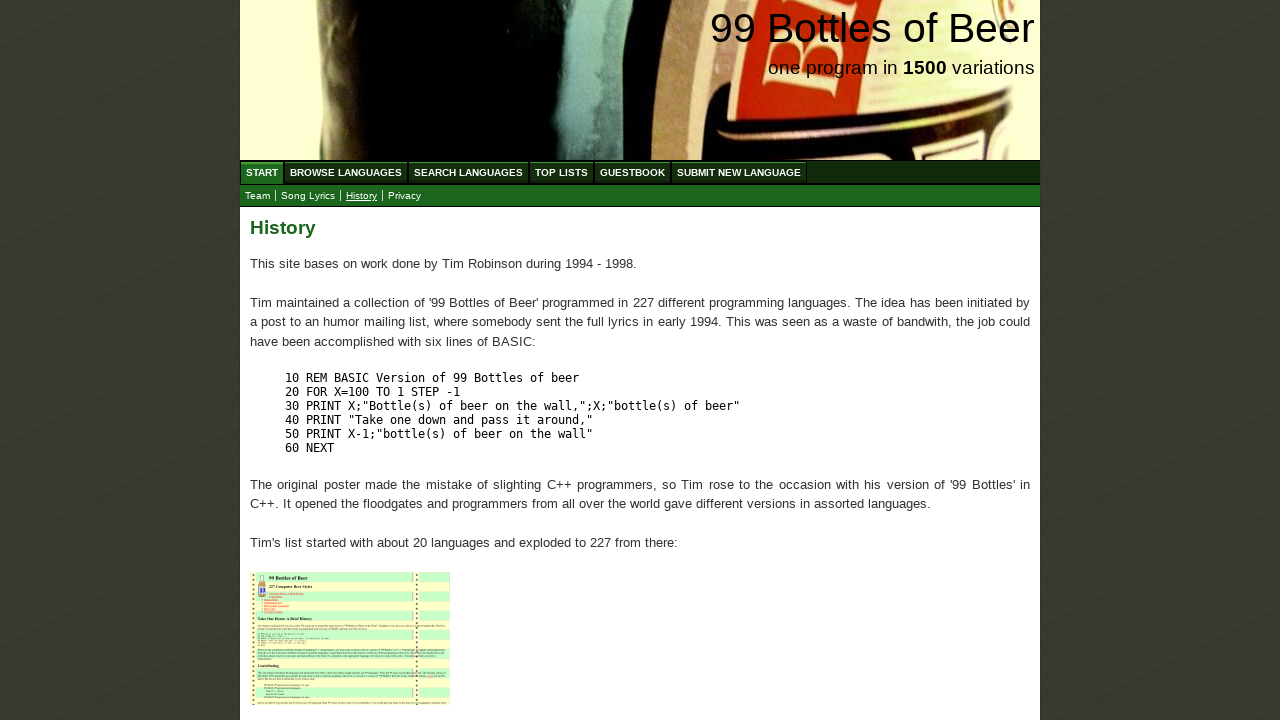

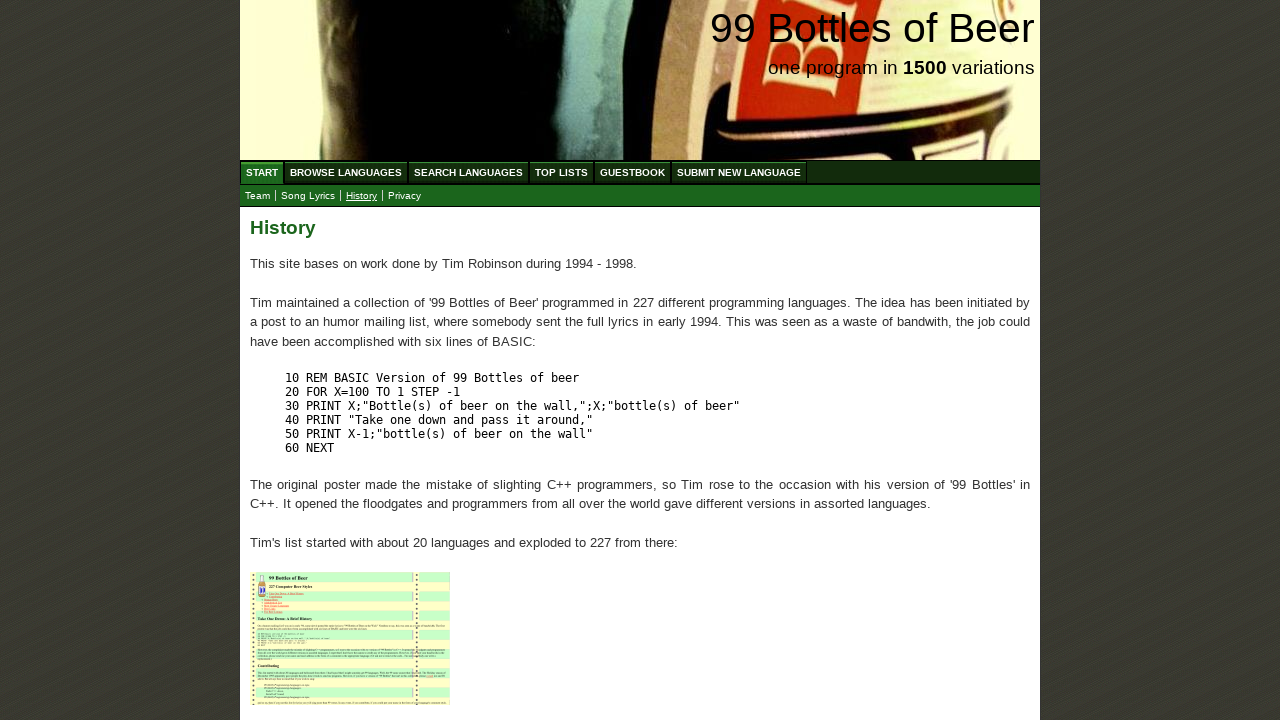